Tests form validation by entering only a name without age and verifying the error message about missing age field

Starting URL: https://kristinek.github.io/site/examples/age

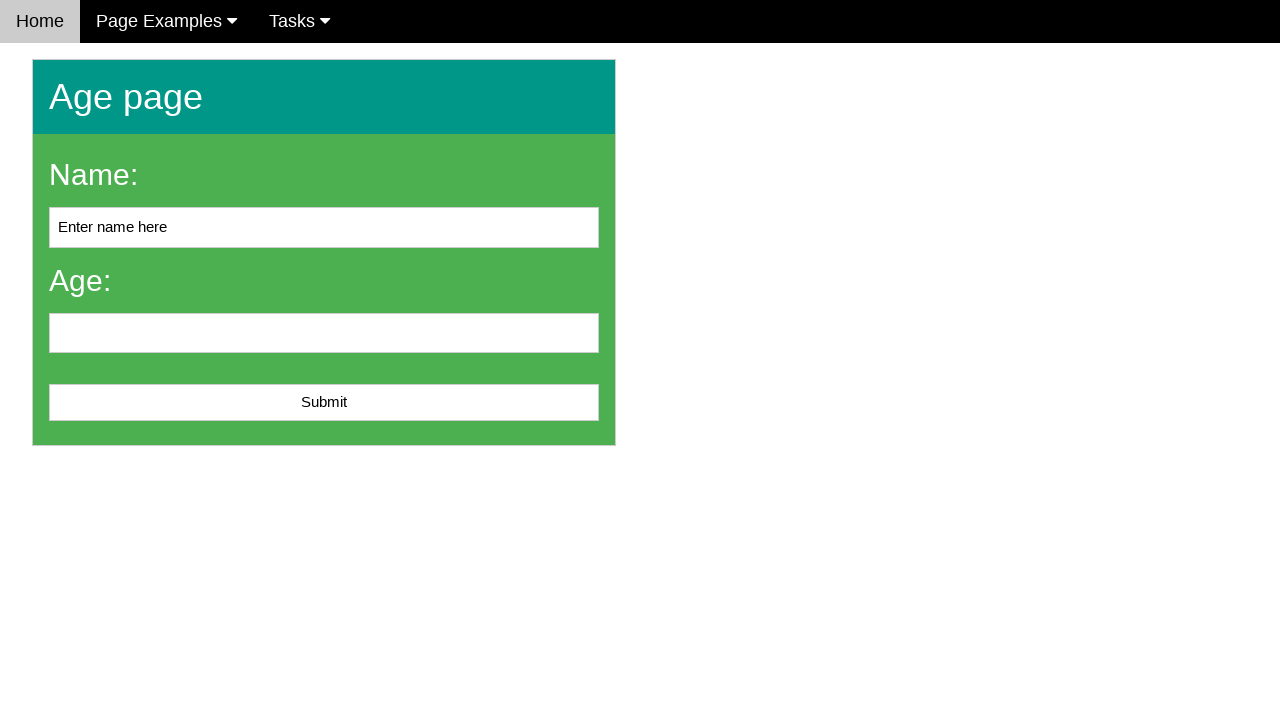

Filled name field with 'abc' on #name
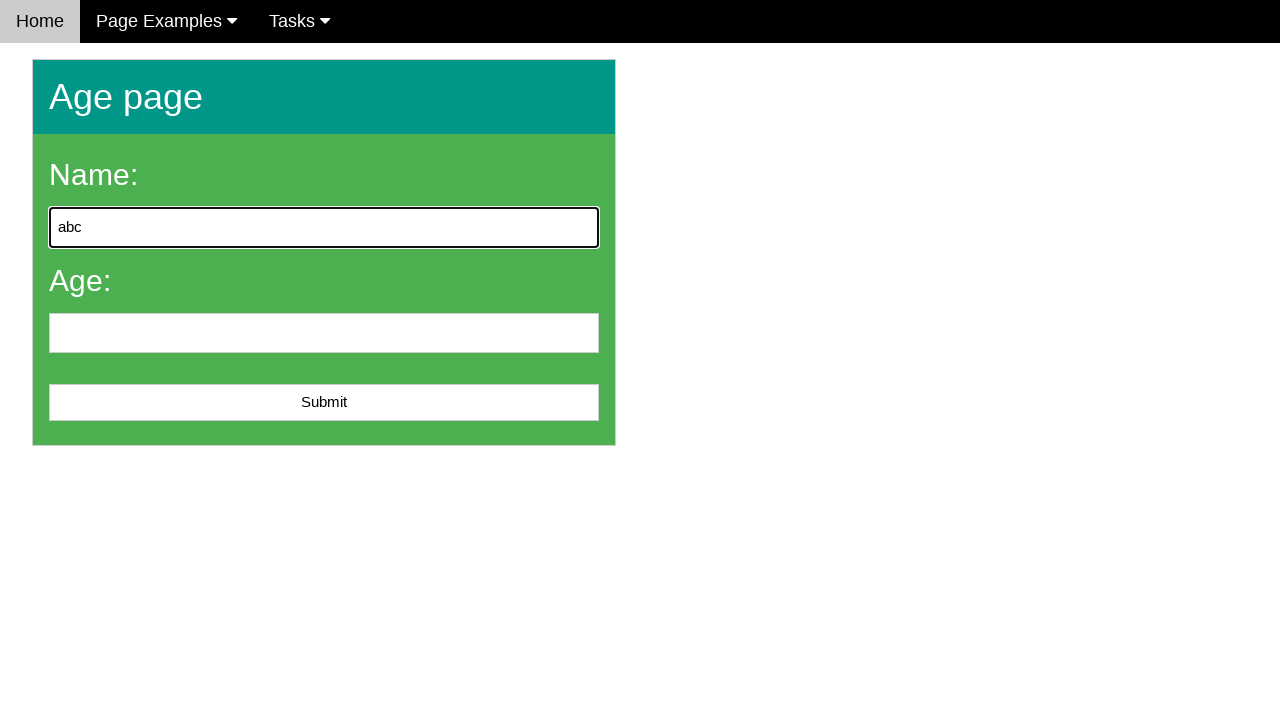

Clicked submit button at (324, 403) on #submit
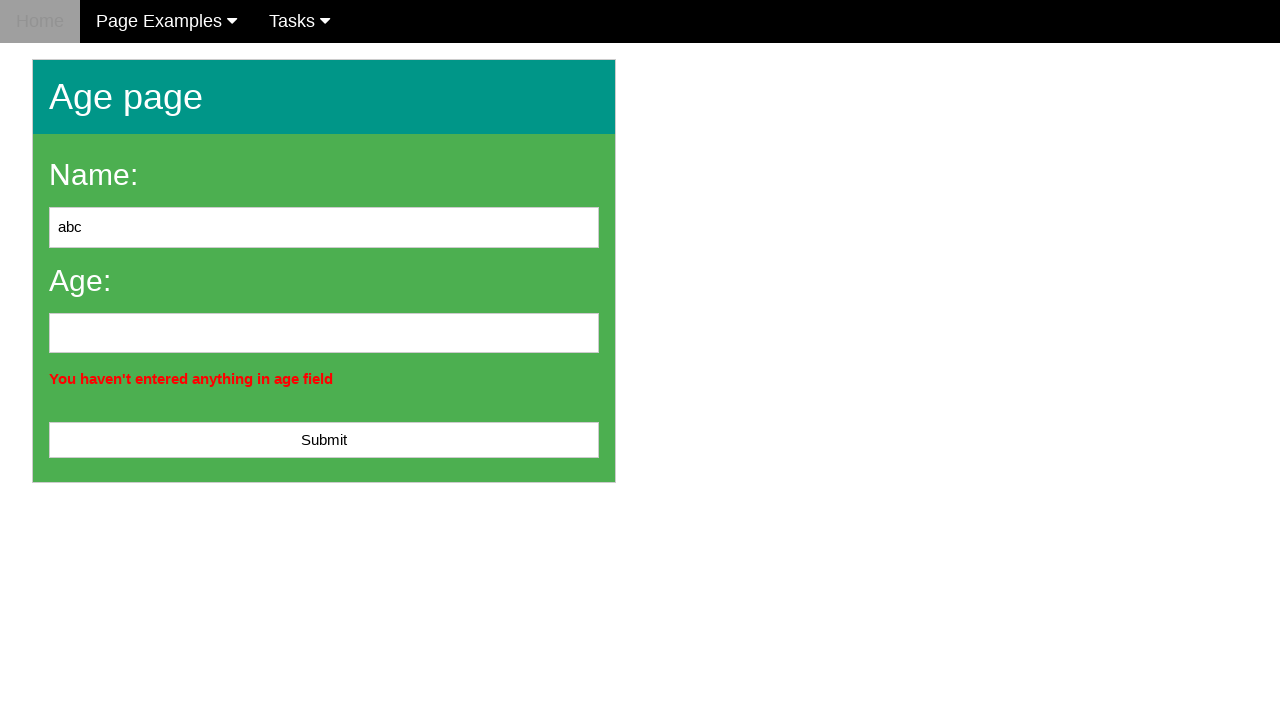

Error message about missing age field appeared
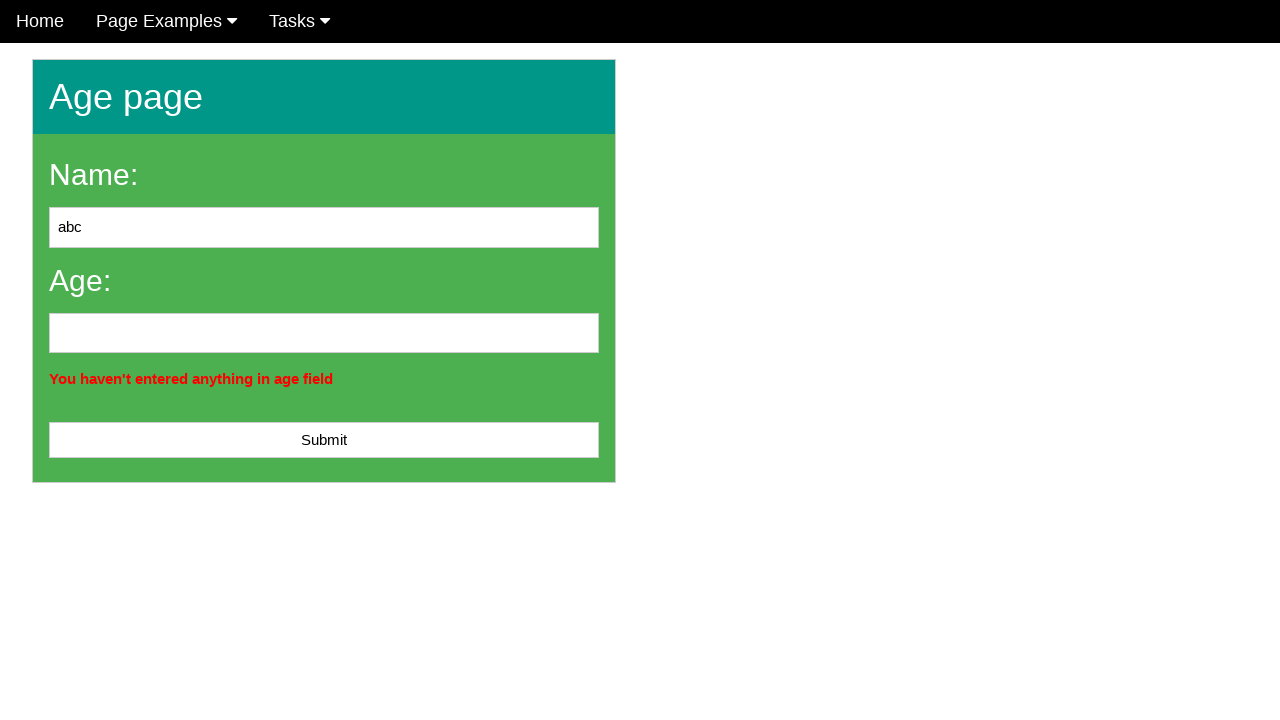

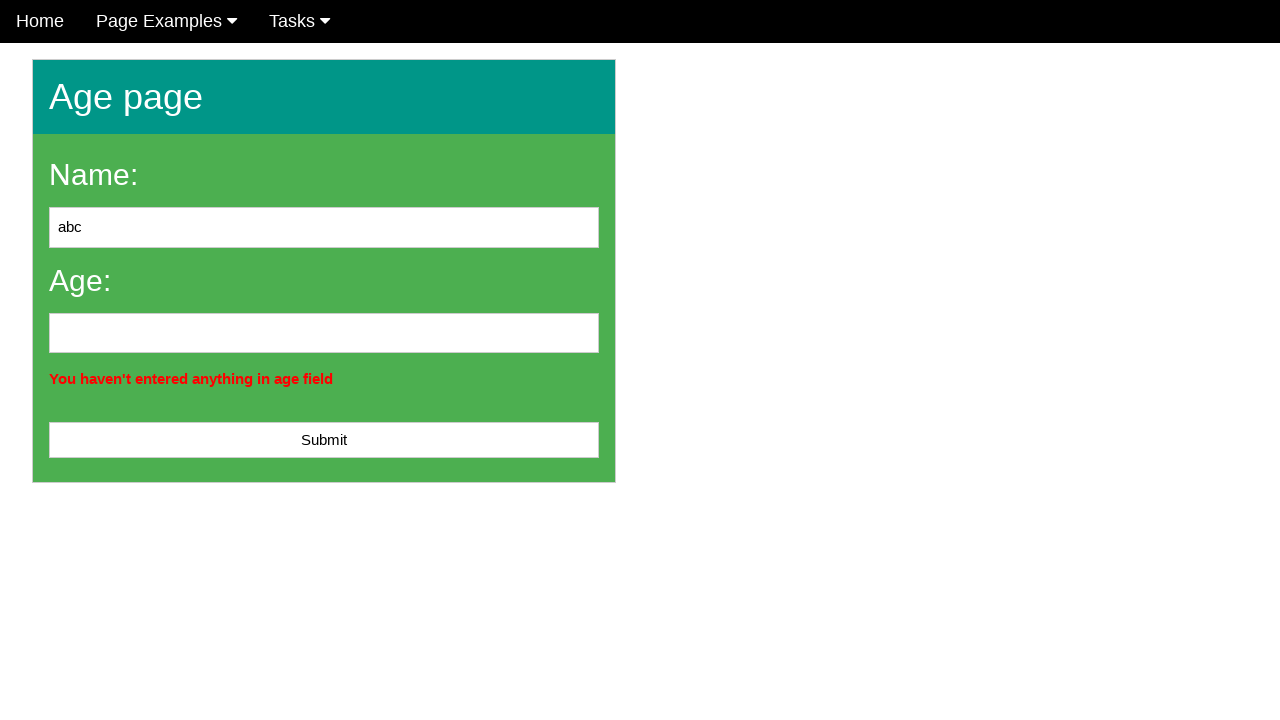